Tests radio button selection and autocomplete functionality by typing "ind" and selecting India from suggestions

Starting URL: https://rahulshettyacademy.com/AutomationPractice/

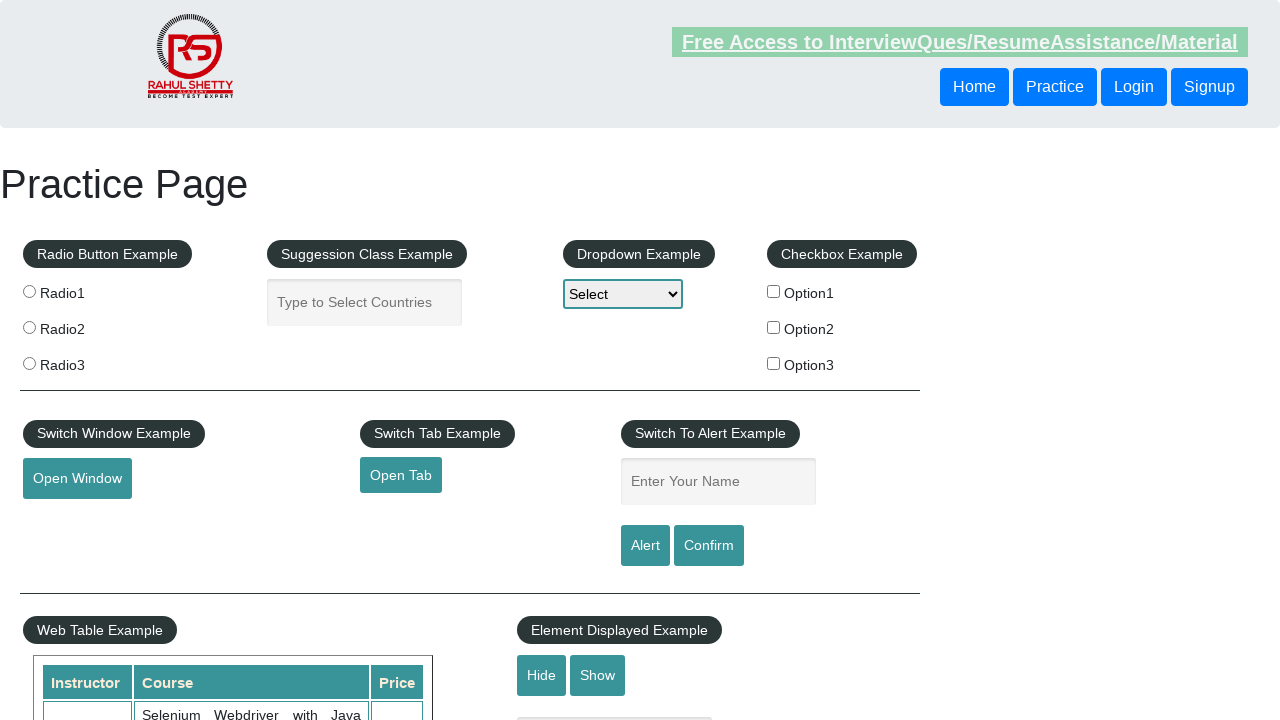

Clicked radio button 1 at (29, 291) on input[value='radio1']
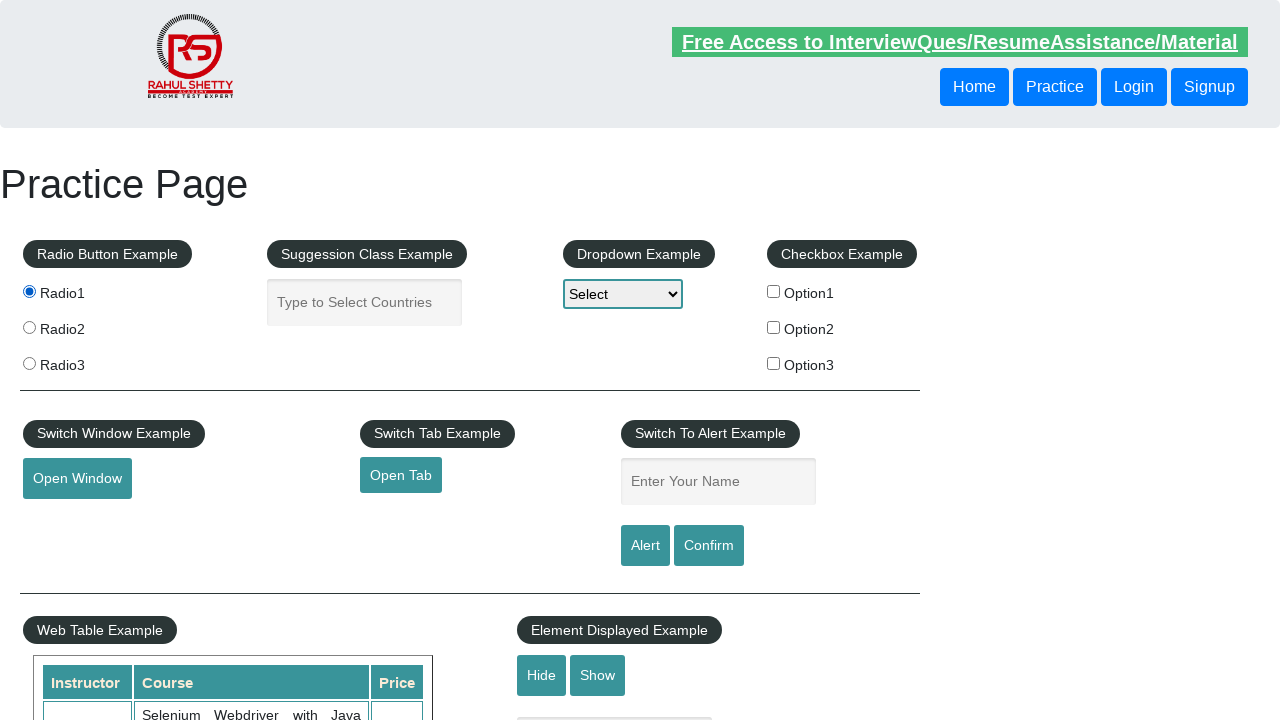

Clicked radio button 2 at (29, 327) on input[value='radio2']
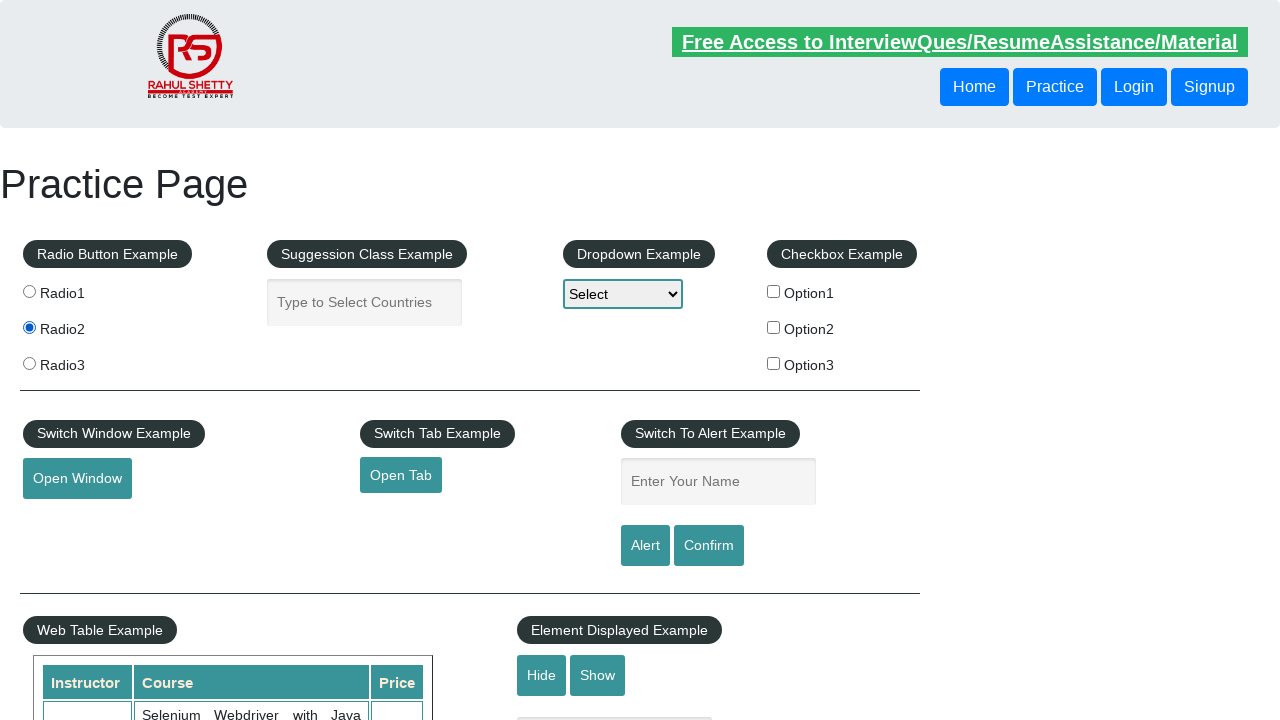

Typed 'ind' in autocomplete field on #autocomplete
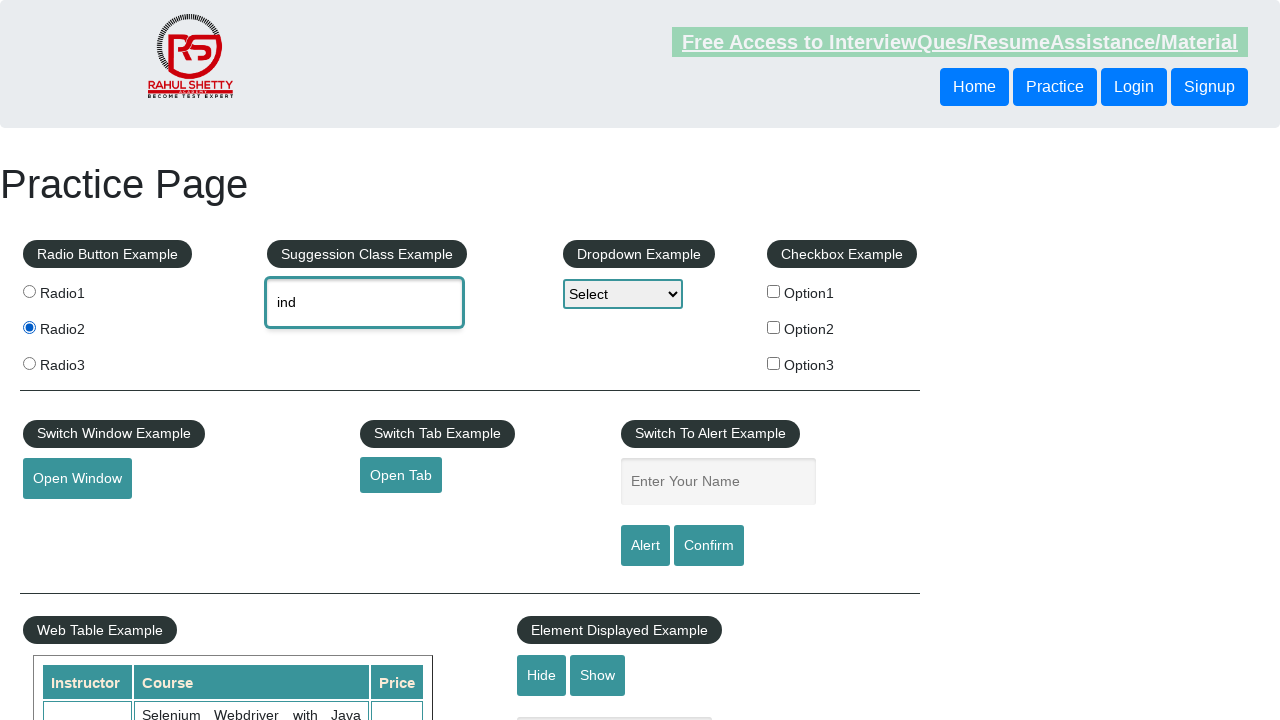

Autocomplete suggestions appeared
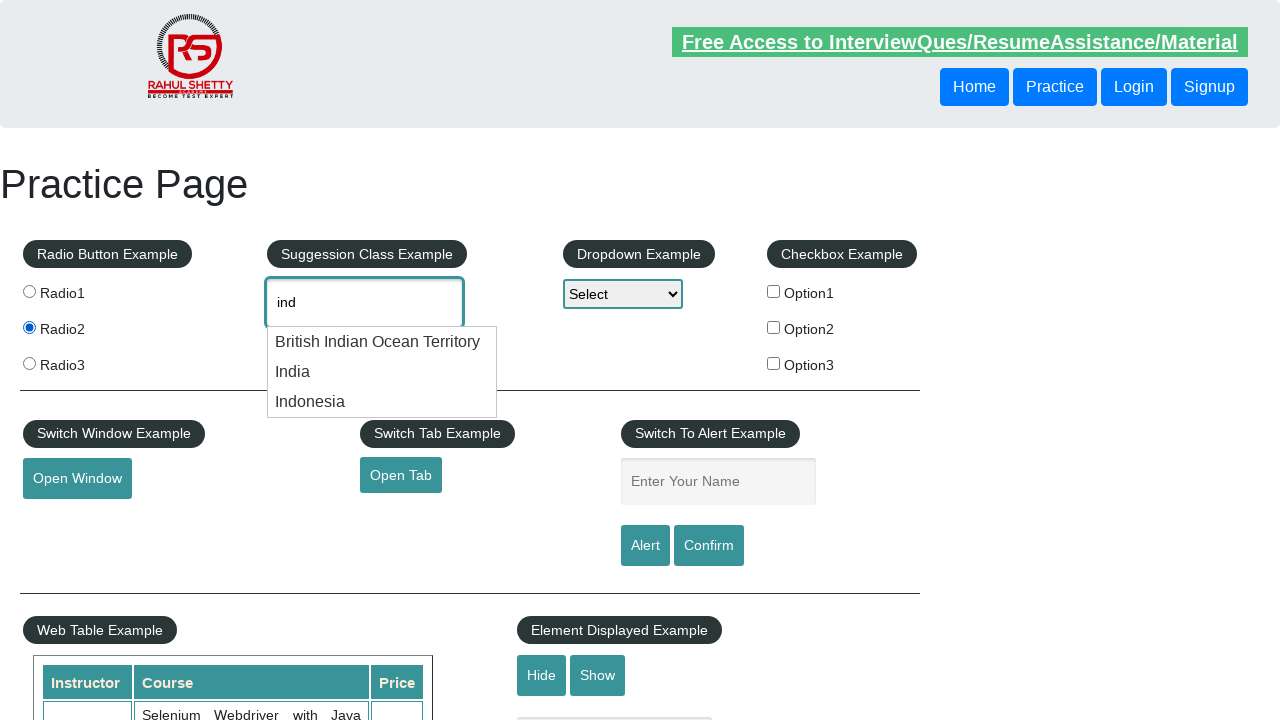

Selected 'India' from autocomplete suggestions at (382, 372) on xpath=//li[@class='ui-menu-item']/div >> nth=1
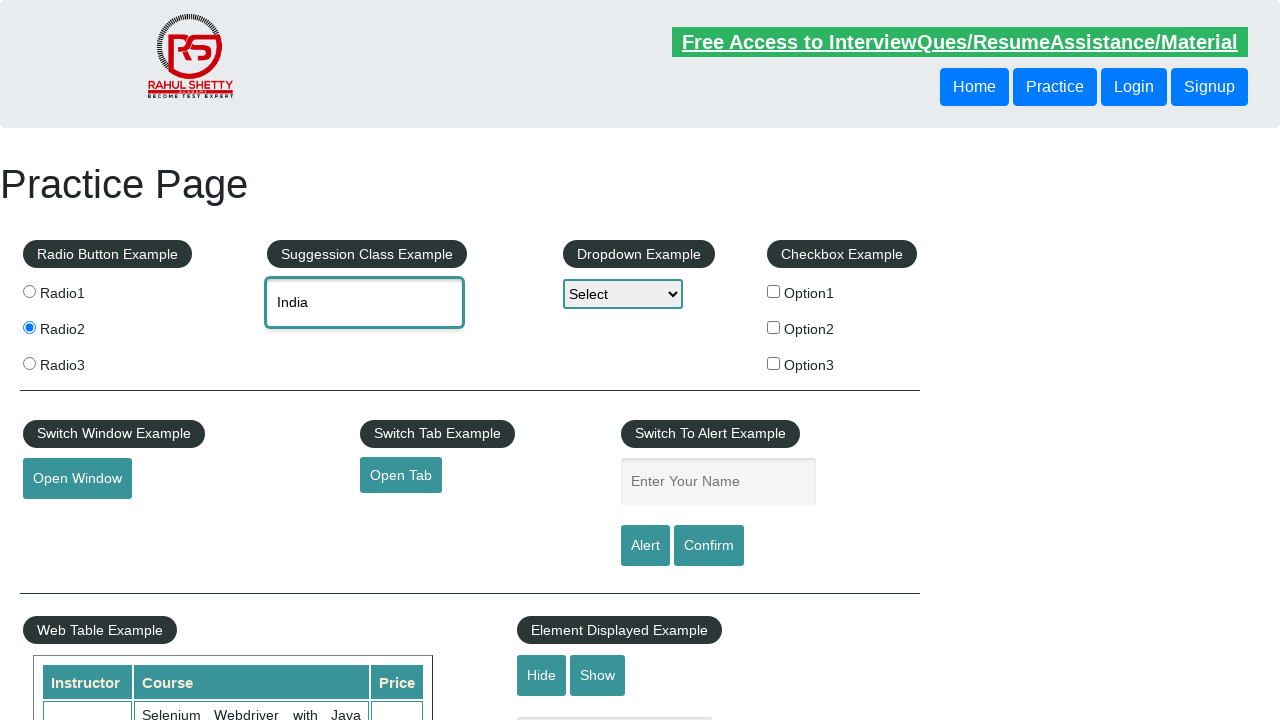

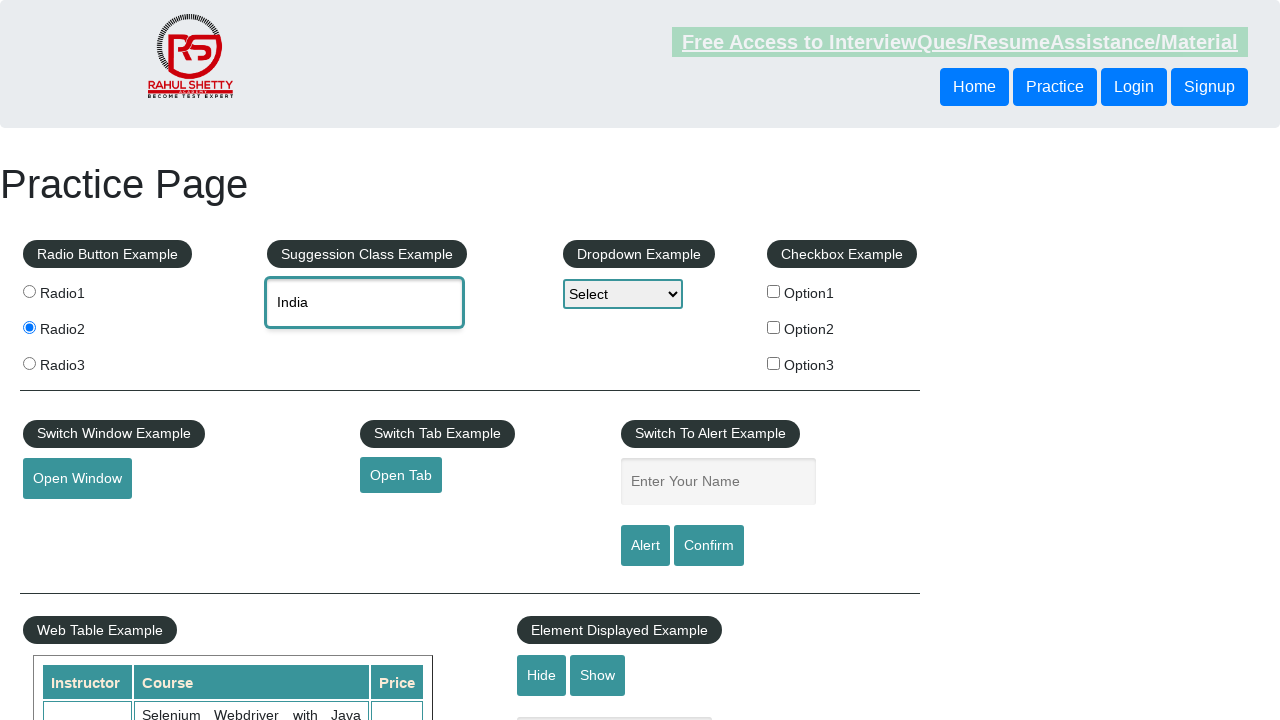